Tests the sorting functionality of a vegetable table by clicking the column header and verifying that items are displayed in alphabetical order

Starting URL: https://rahulshettyacademy.com/seleniumPractise/#/offers

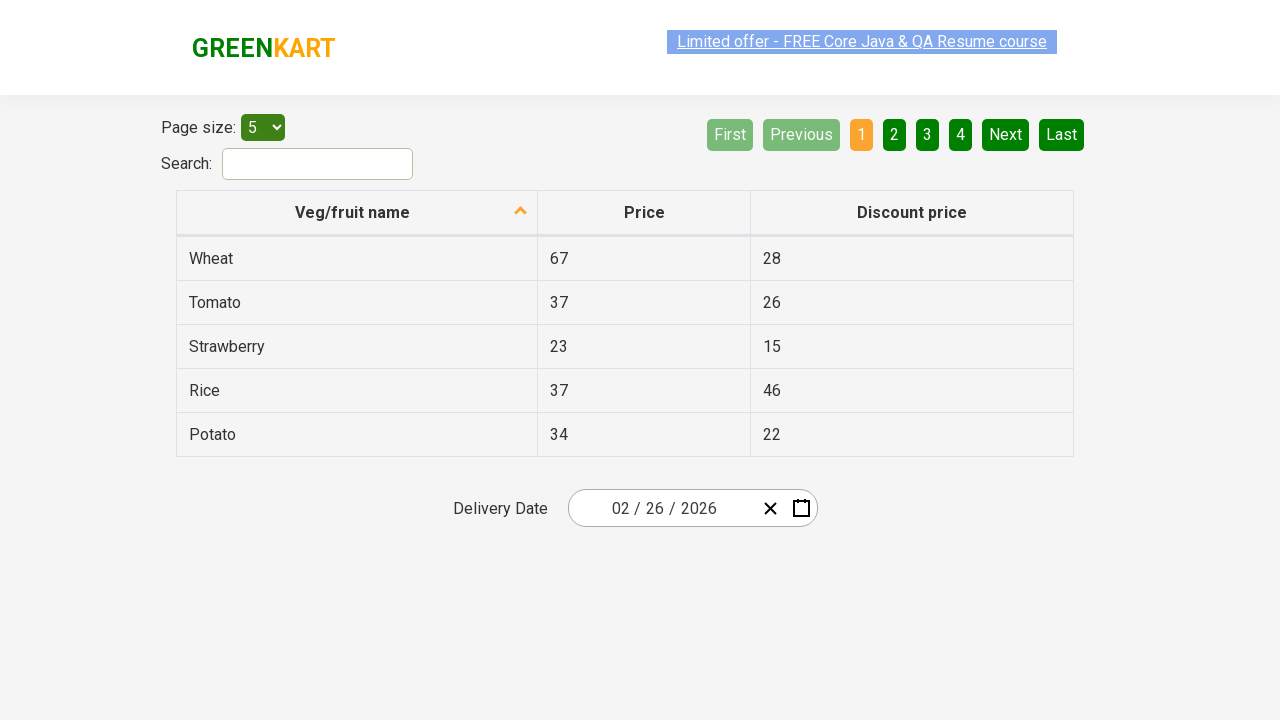

Clicked first column header to trigger sorting at (357, 213) on th:nth-child(1)
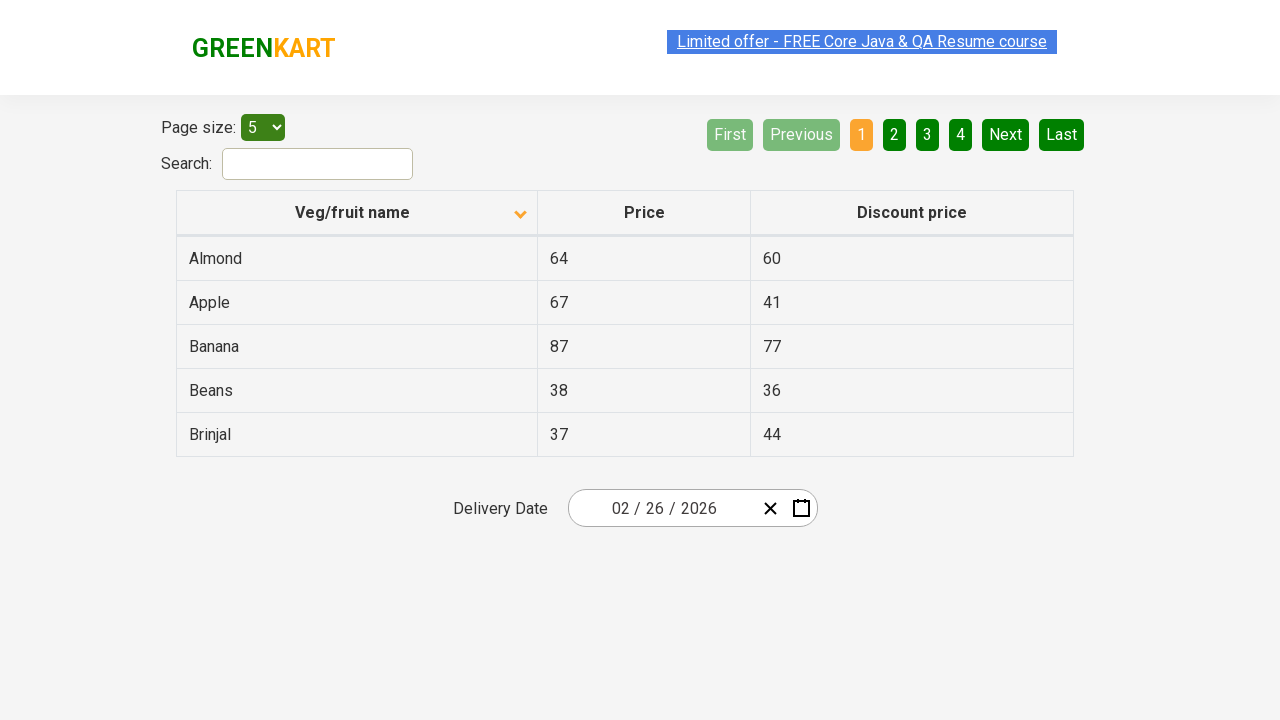

Waited 1 second for table to be sorted
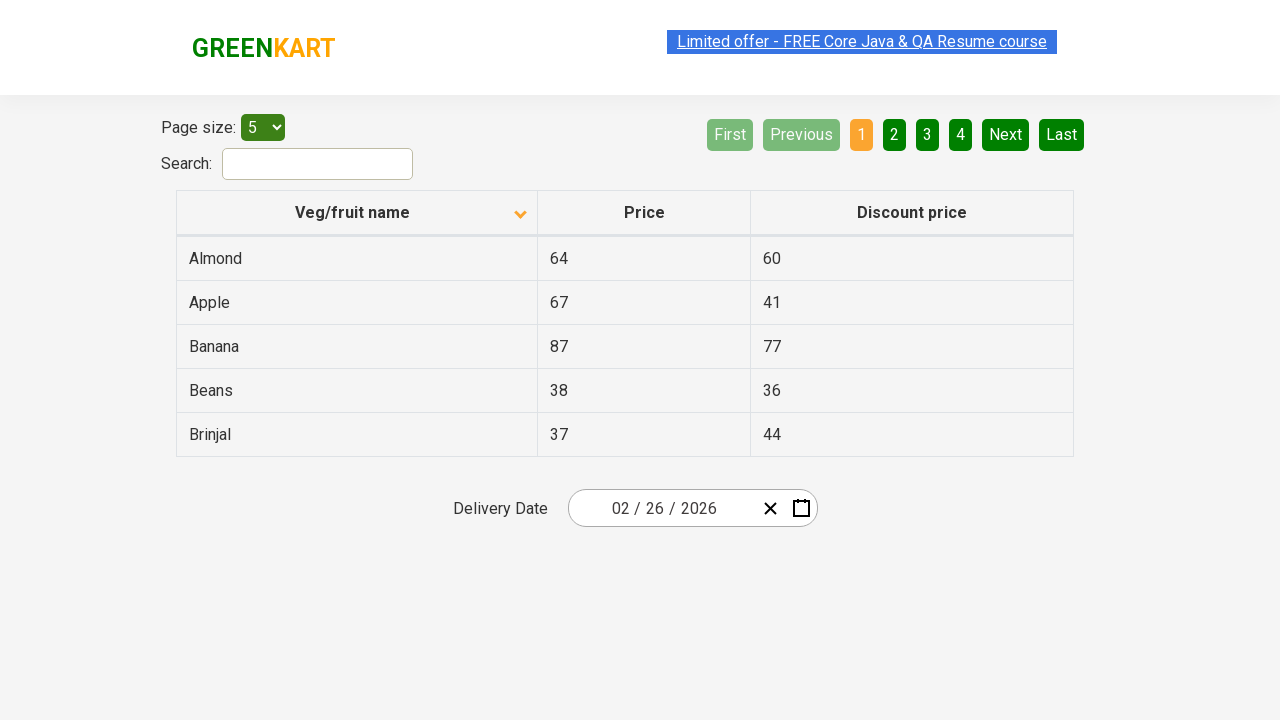

Retrieved all vegetable elements from first column
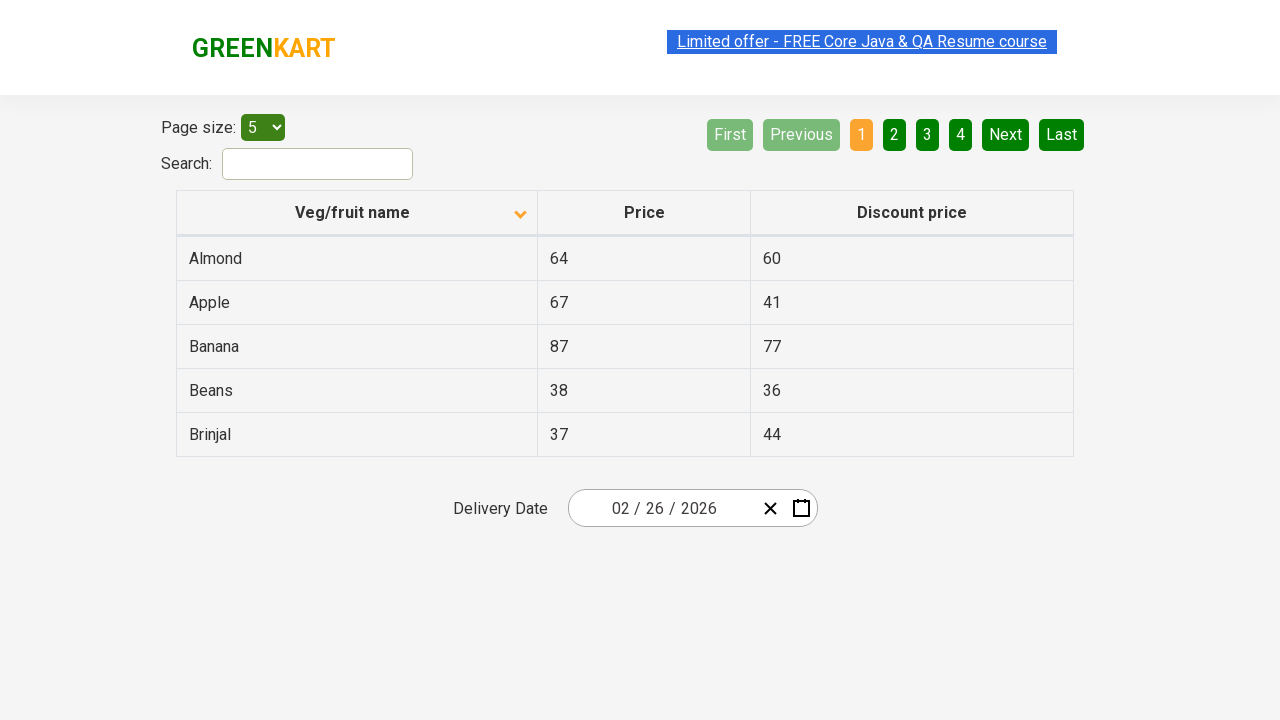

Extracted vegetable names: ['Almond', 'Apple', 'Banana', 'Beans', 'Brinjal']
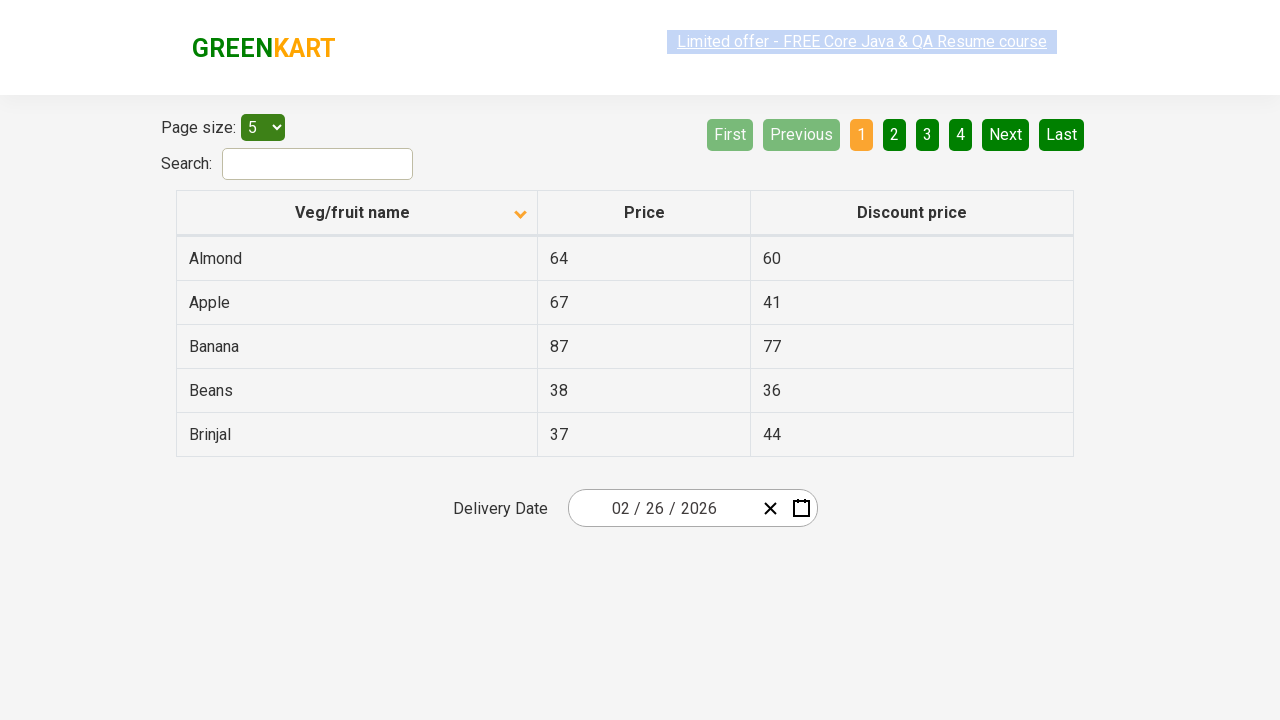

Created sorted reference list: ['Almond', 'Apple', 'Banana', 'Beans', 'Brinjal']
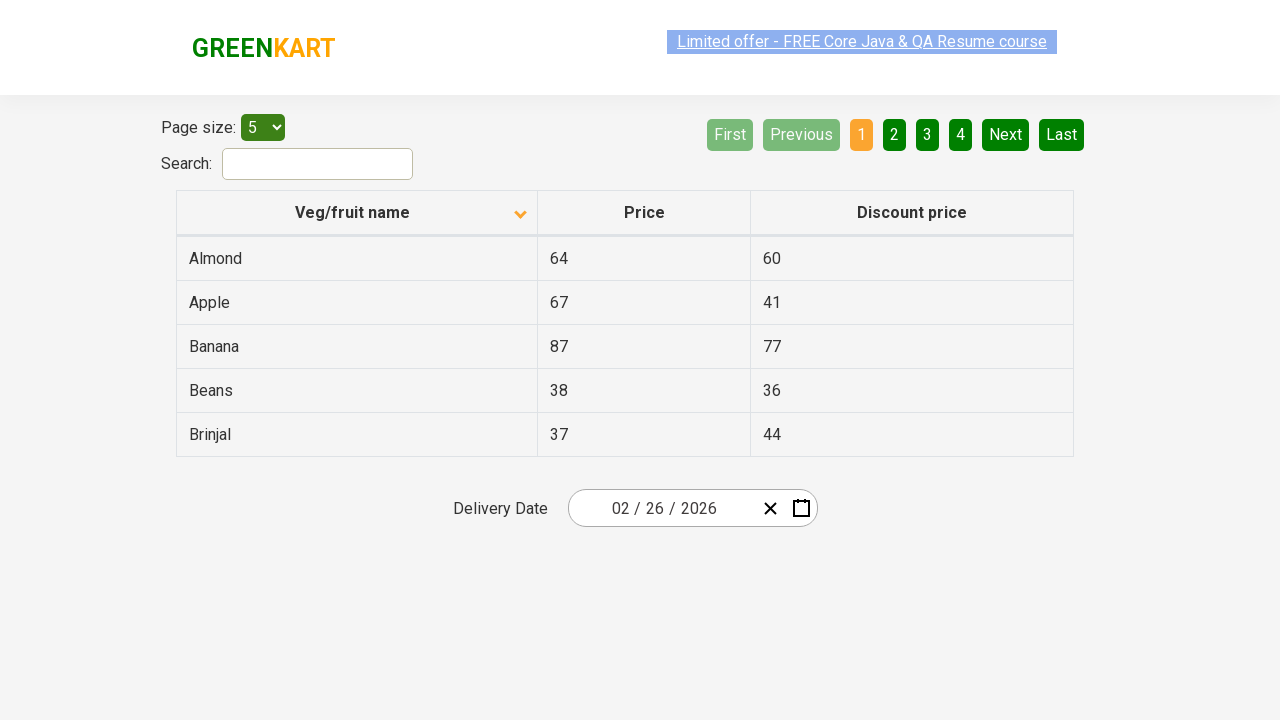

Verified that vegetables are sorted in alphabetical order
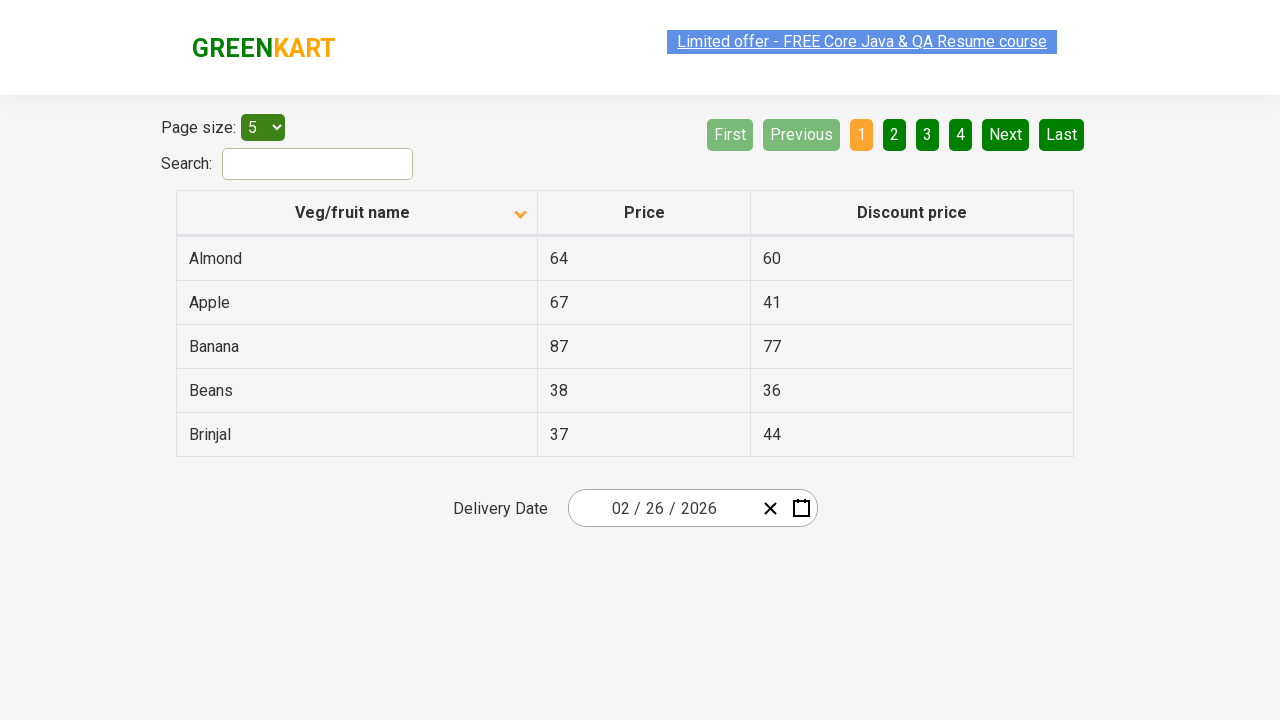

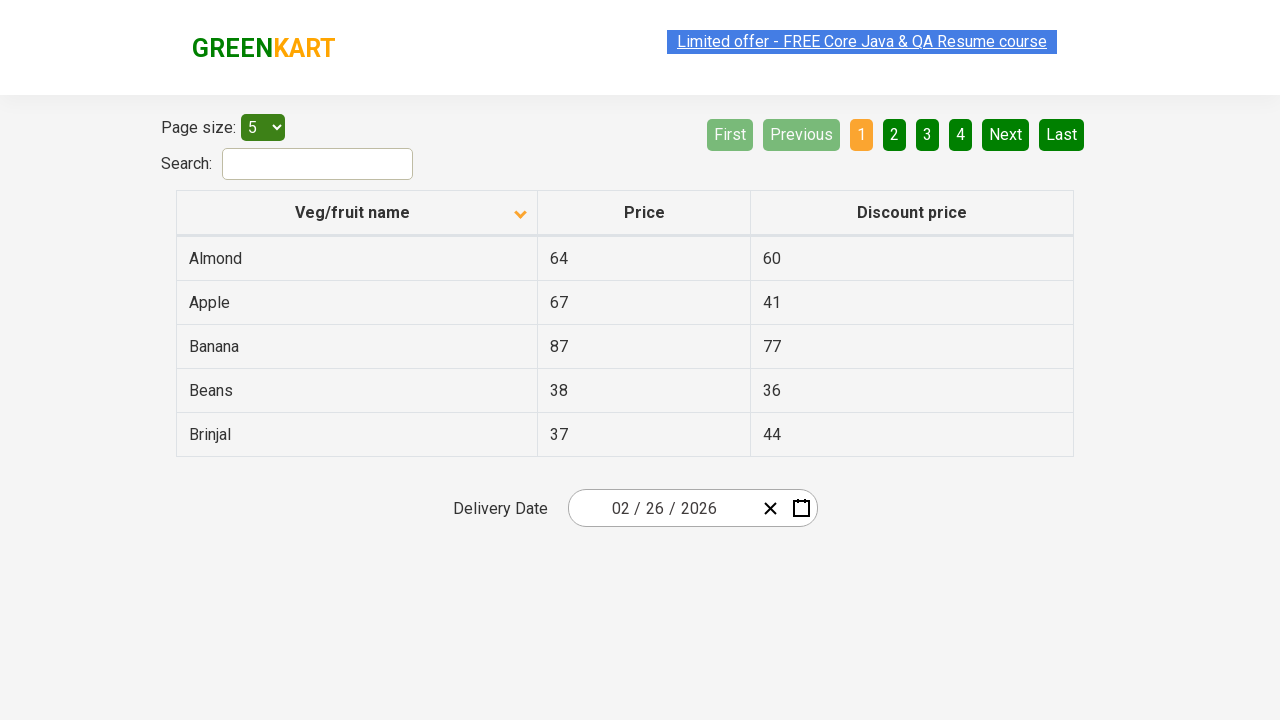